Tests window handling functionality by clicking a link that opens a new window, switching to the new window to verify its content, closing it, returning to the original window, and clicking the link again.

Starting URL: https://the-internet.herokuapp.com/windows

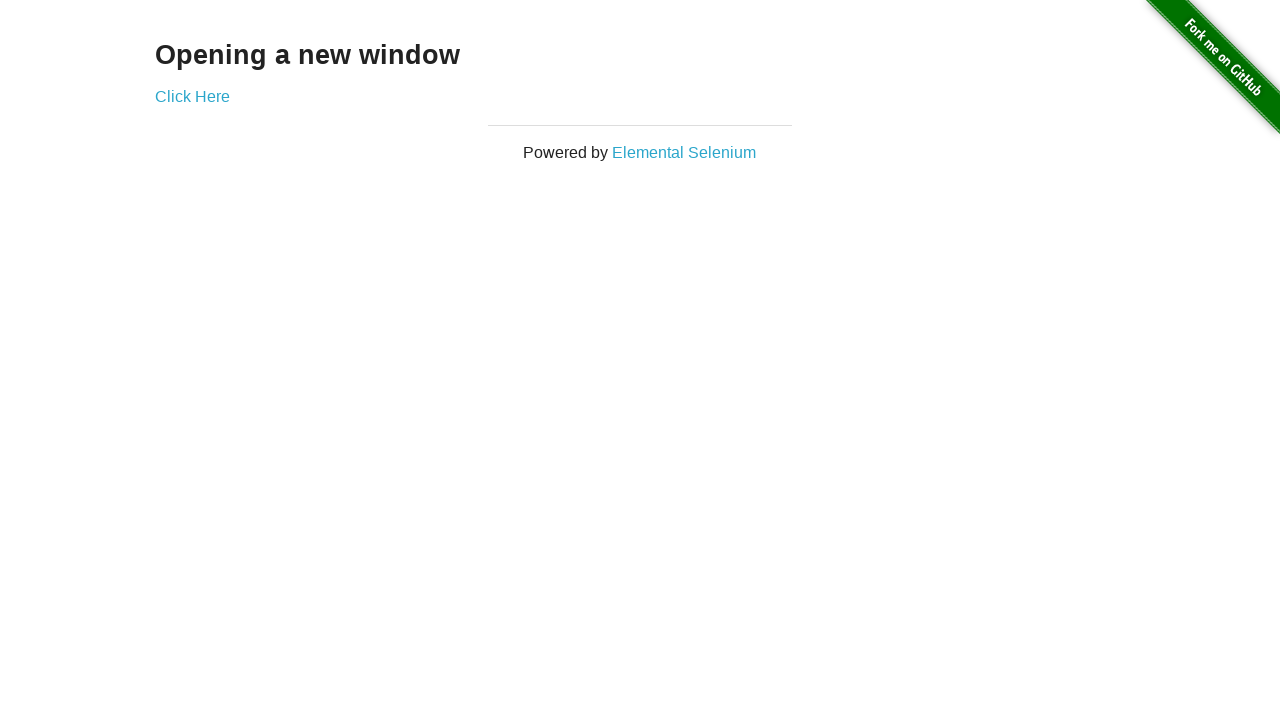

Clicked 'Click Here' link to open new window at (192, 96) on text=Click Here
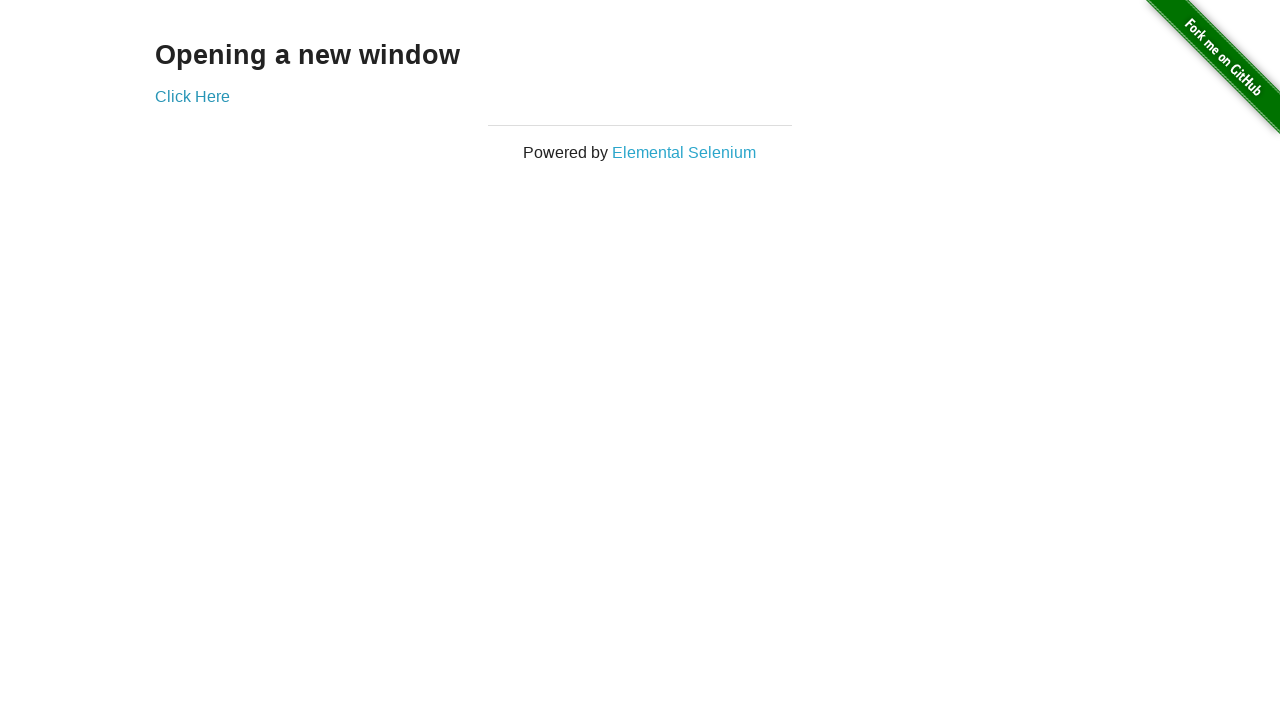

New window opened and retrieved
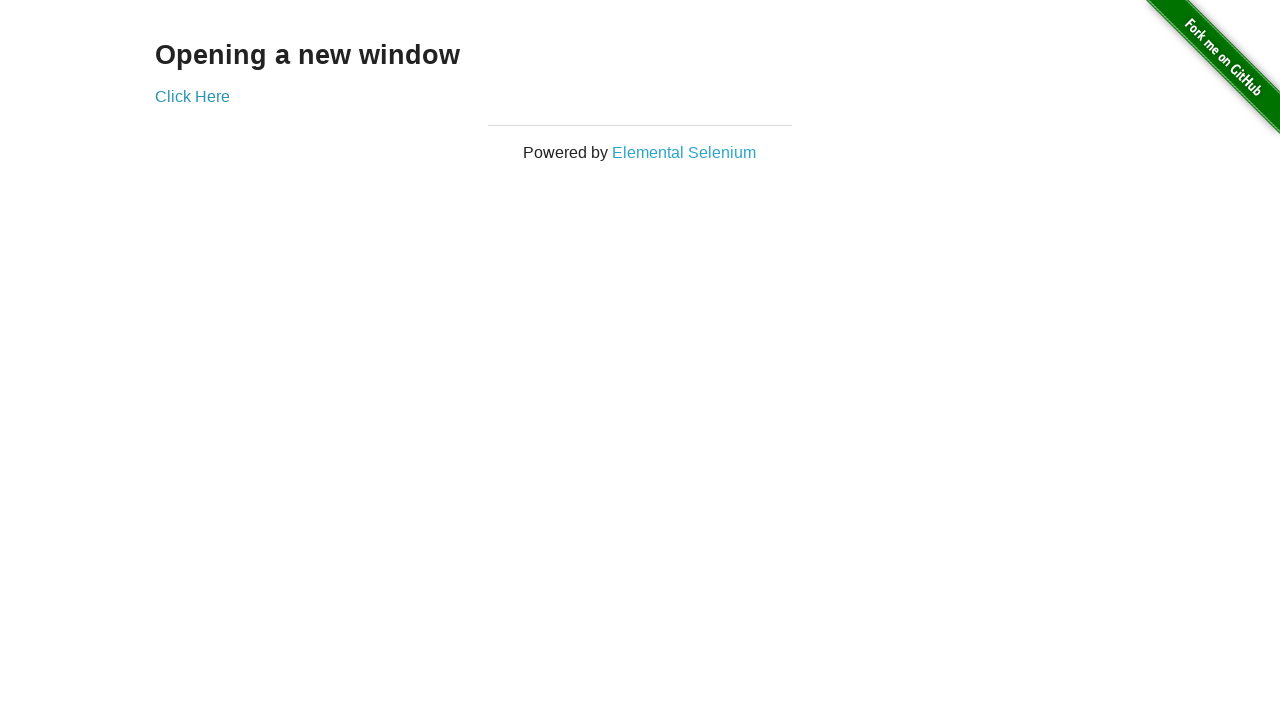

New window finished loading
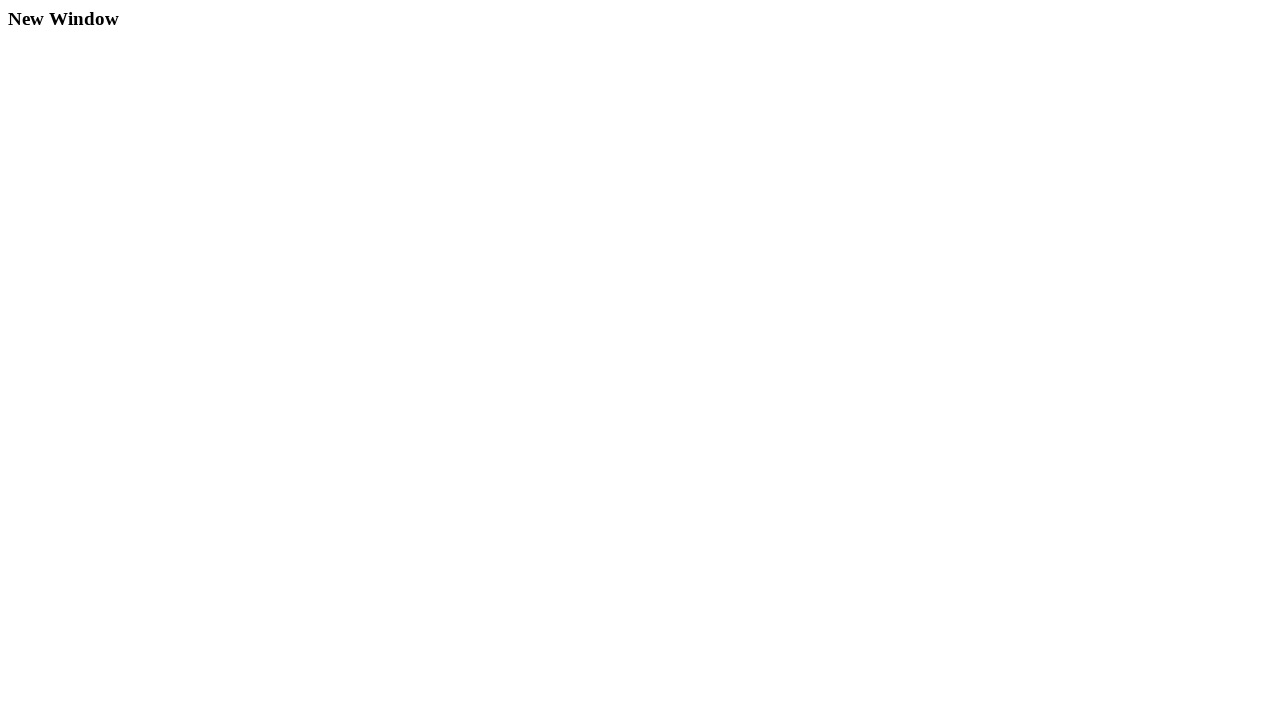

Verified new window contains 'New Window' heading
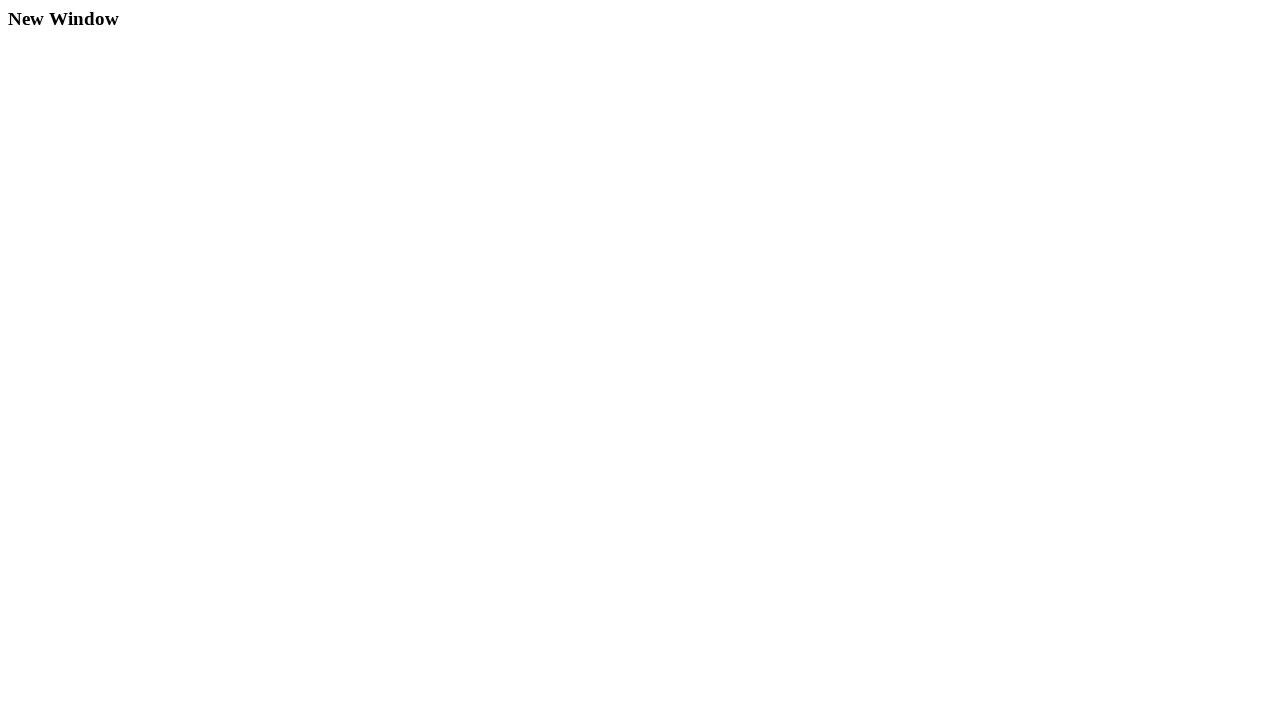

Closed the new window
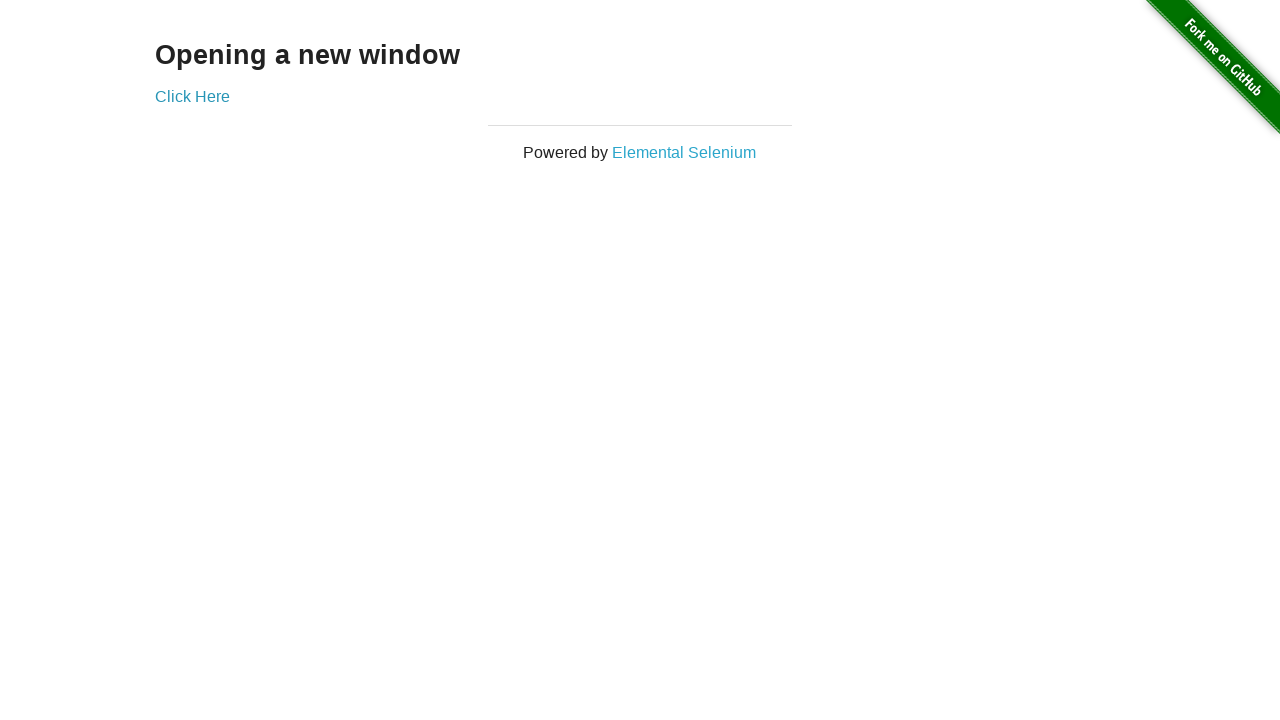

Clicked 'Click Here' link again on original window to open second new window at (192, 96) on text=Click Here
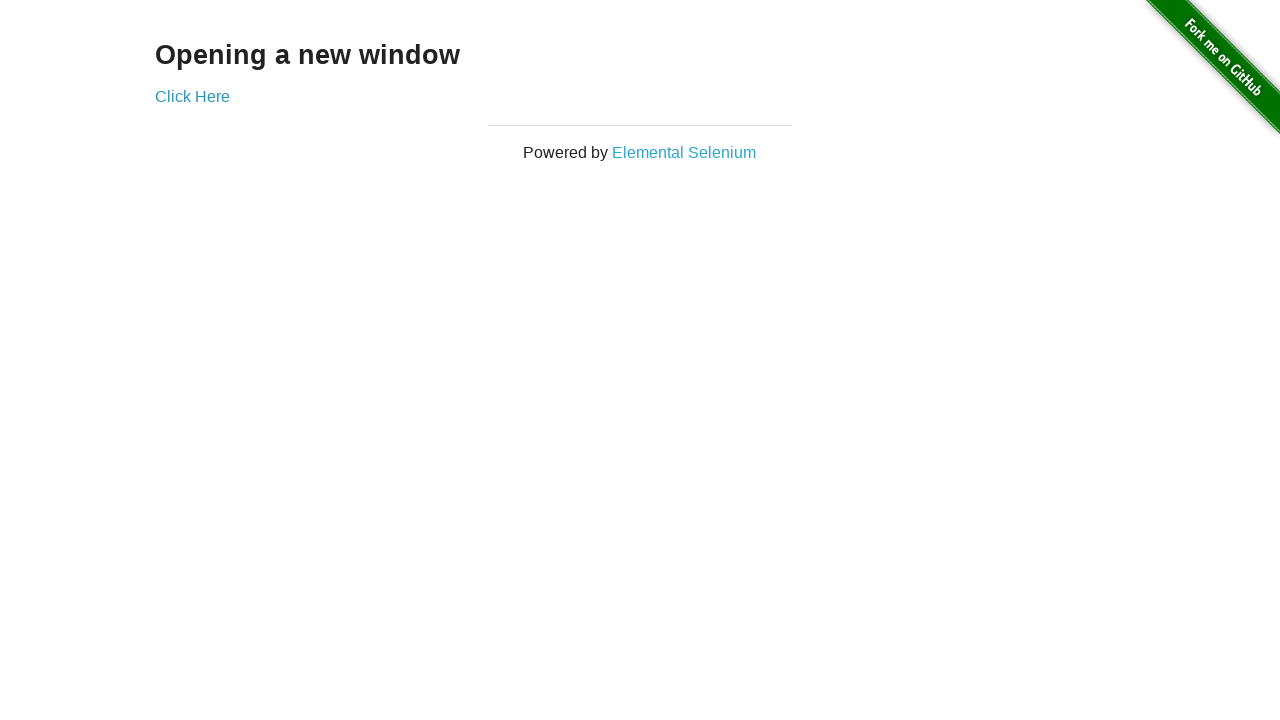

Second new window finished loading
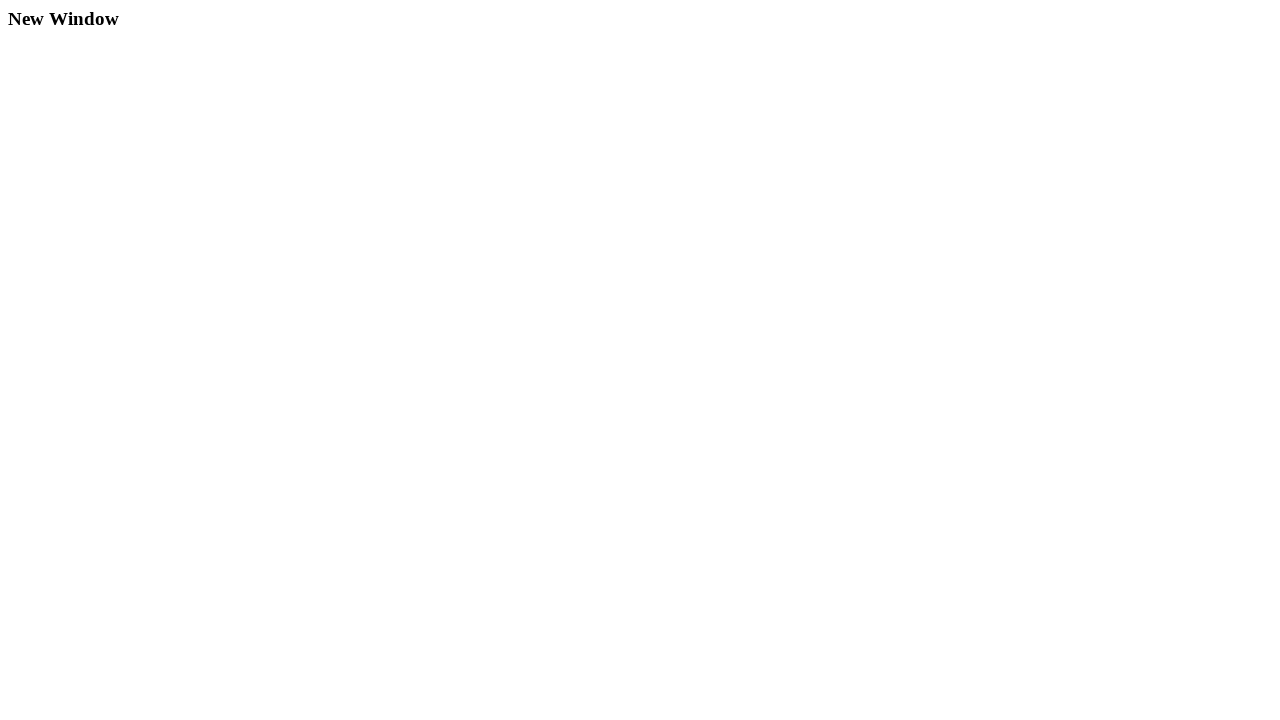

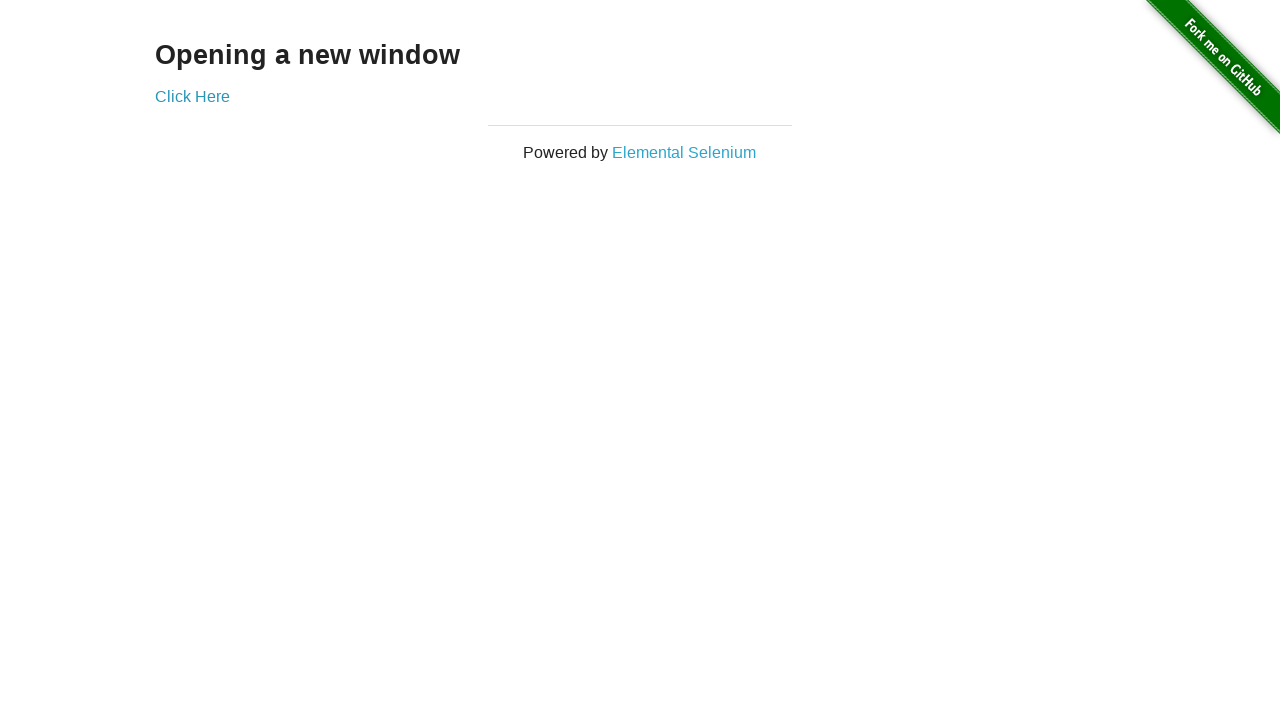